Tests nested frame navigation by switching to frame-top, then frame-left, reading content, then navigating to the main page

Starting URL: https://the-internet.herokuapp.com/nested_frames

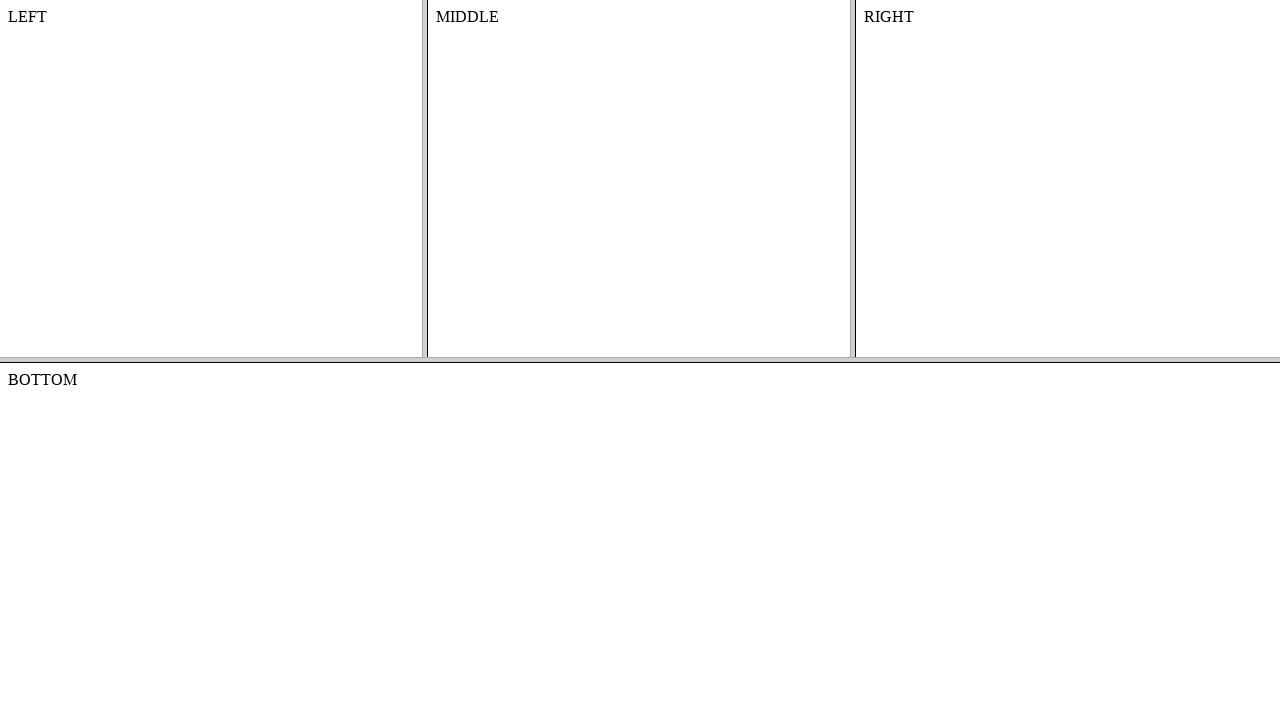

Located frame-top using frame_locator
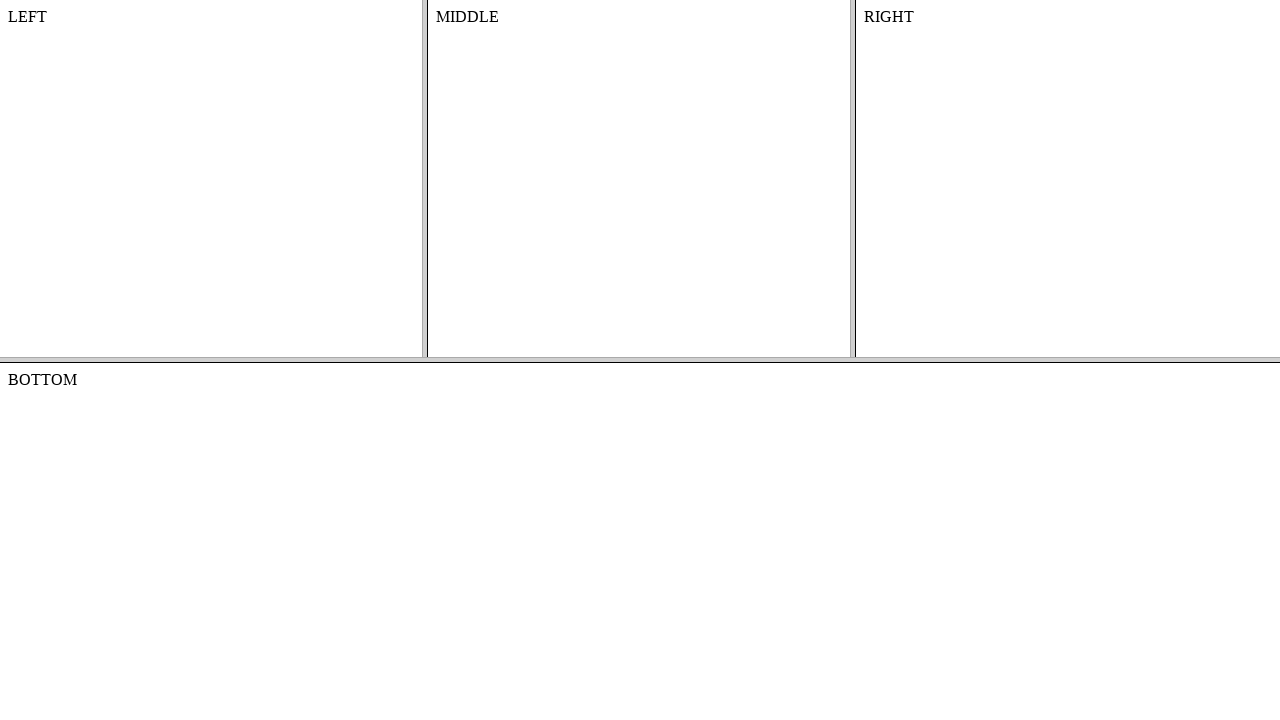

Located frame-left within frame-top
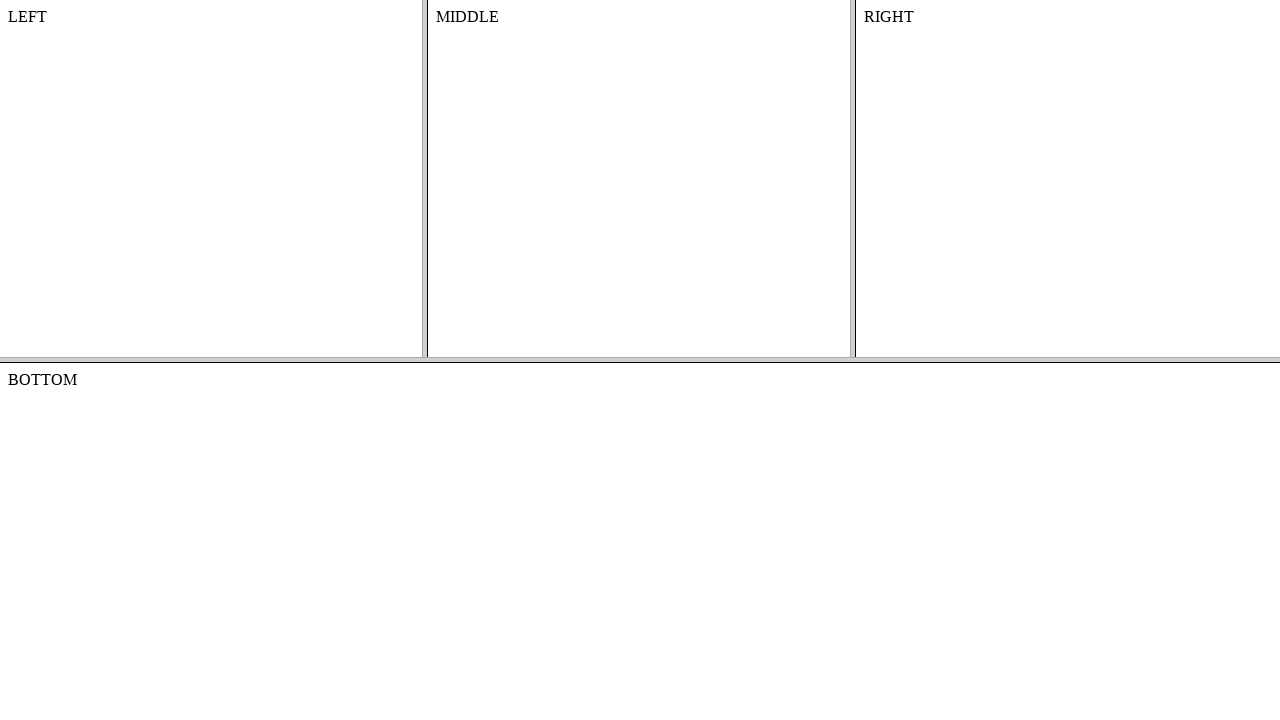

Body content in frame-left became available
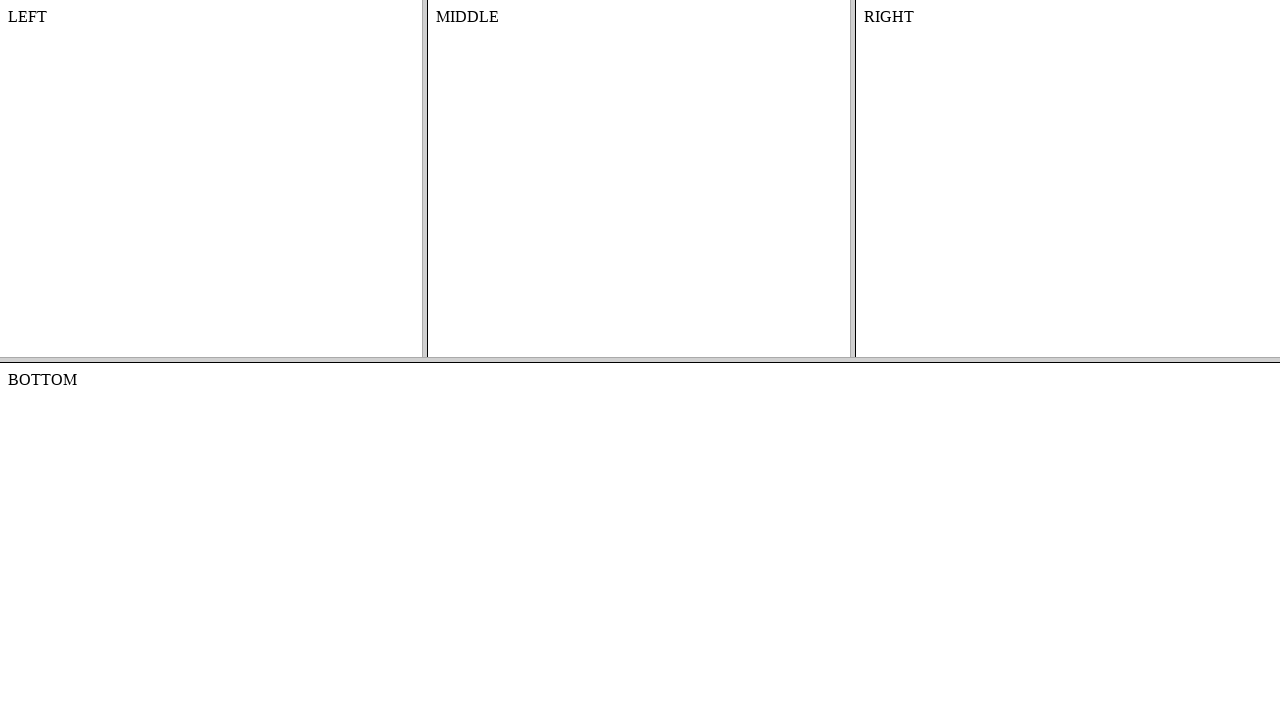

Navigated to main page at https://the-internet.herokuapp.com/
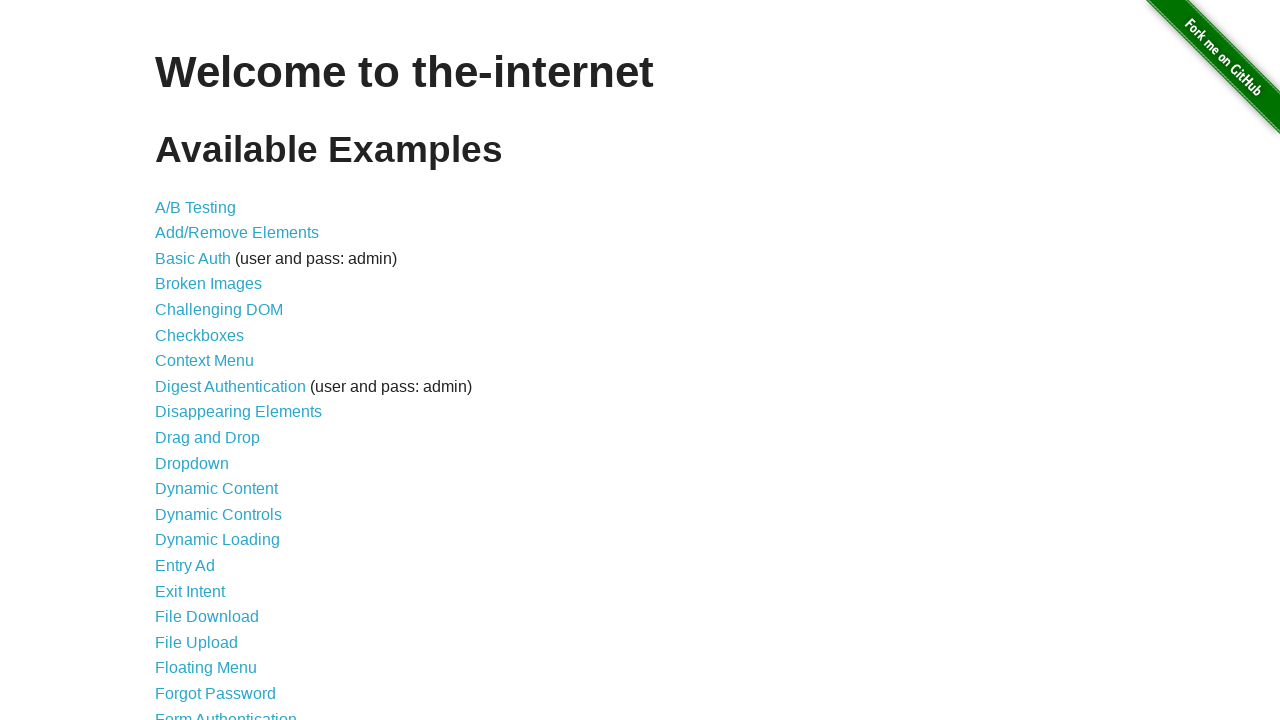

Main page heading (h1) became visible
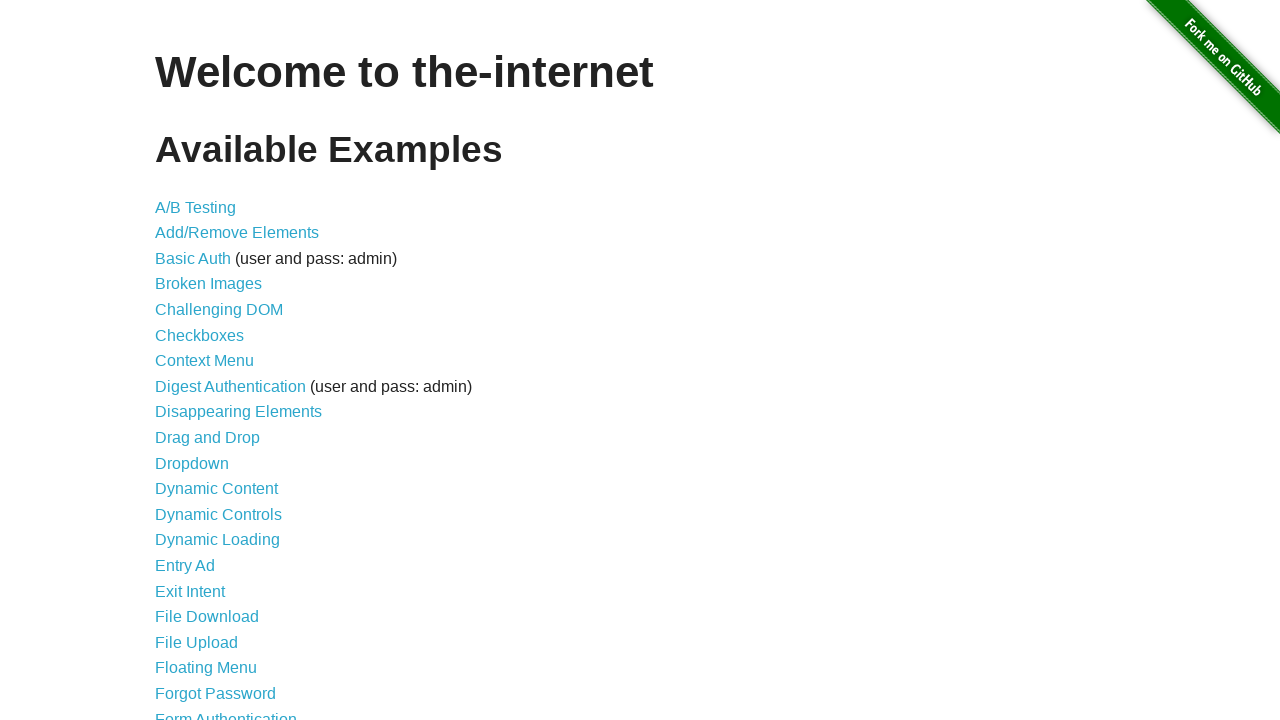

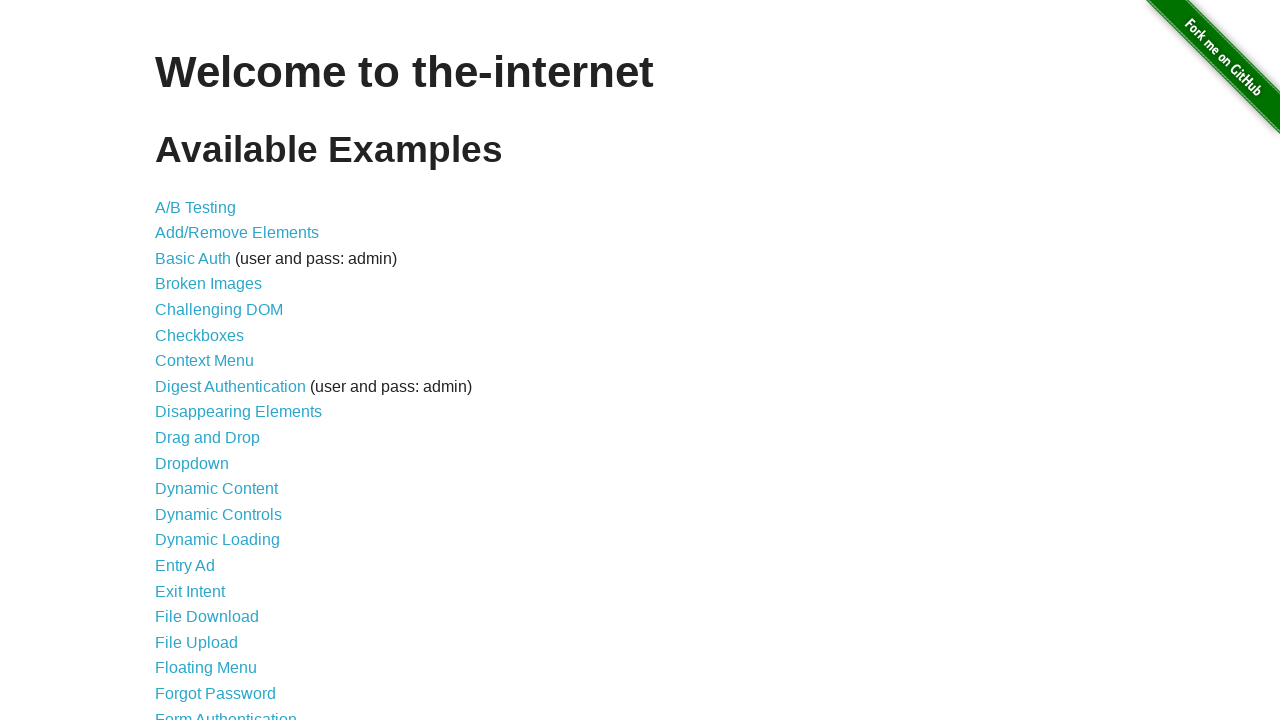